Tests alert demo form by entering first name, last name, and company name, then verifies the alert message

Starting URL: http://automationbykrishna.com/

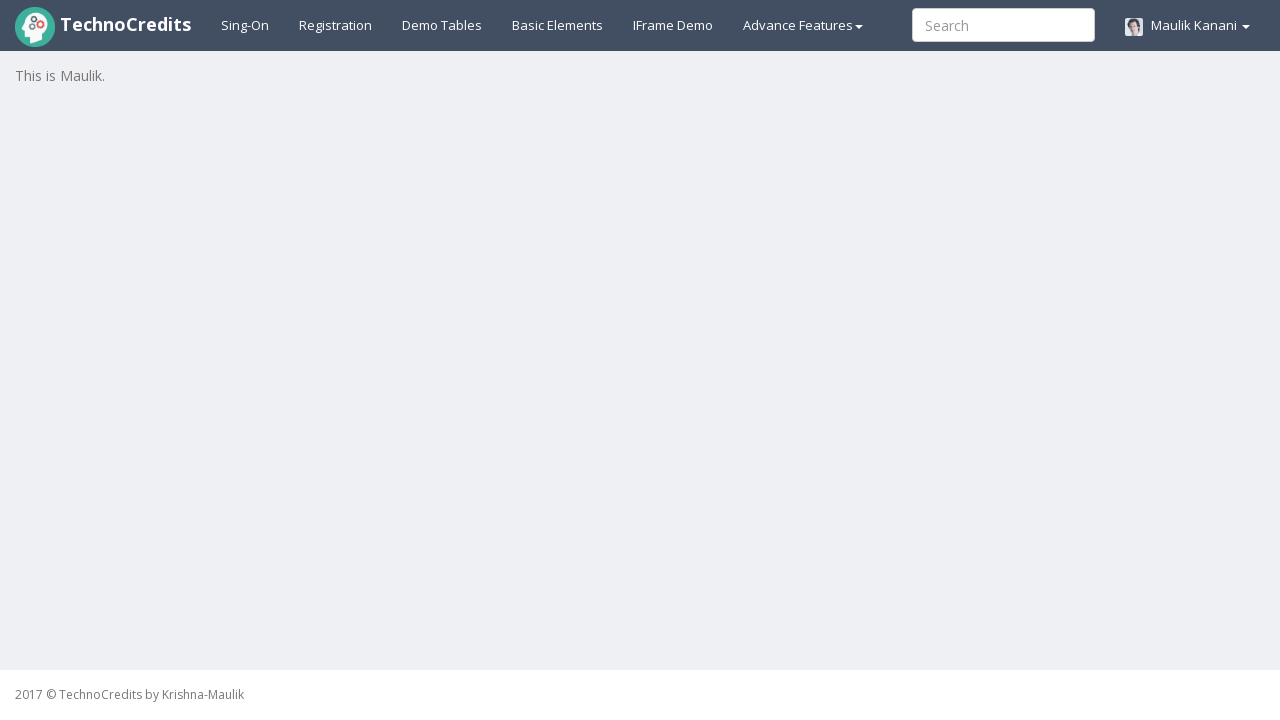

Waited for page to load (5000ms)
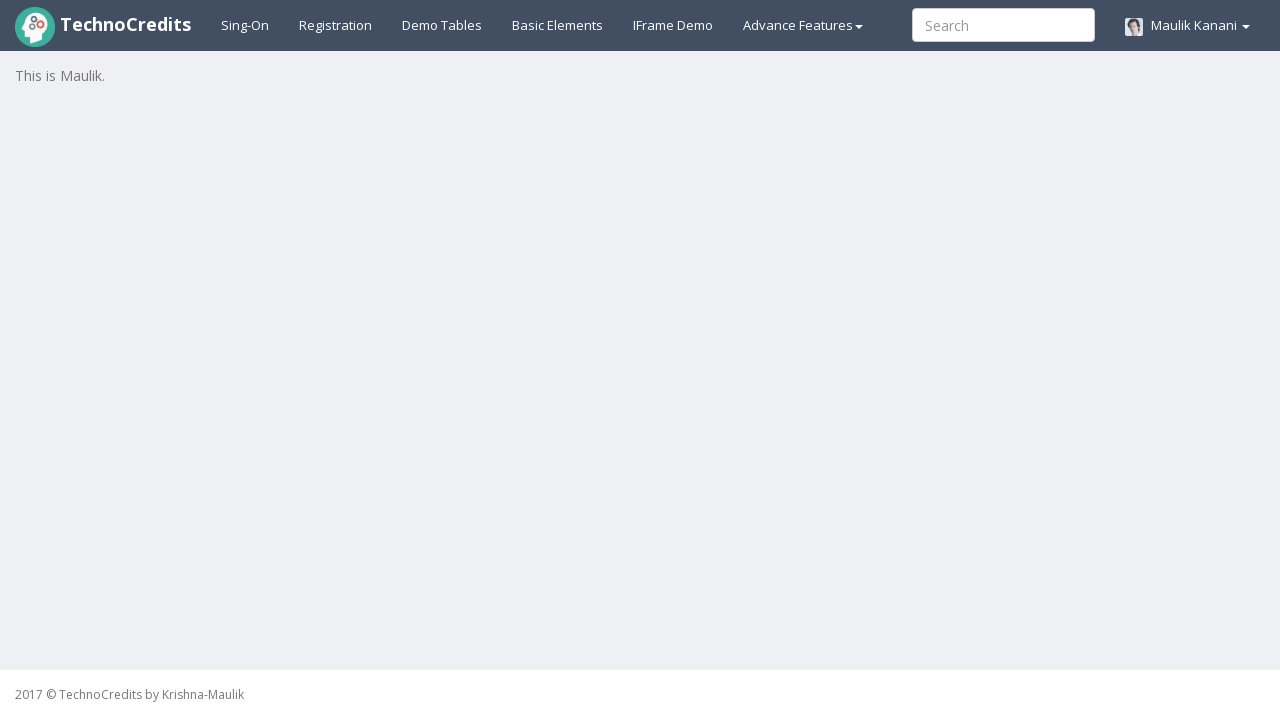

Clicked on Basic Elements link at (558, 25) on a#basicelements
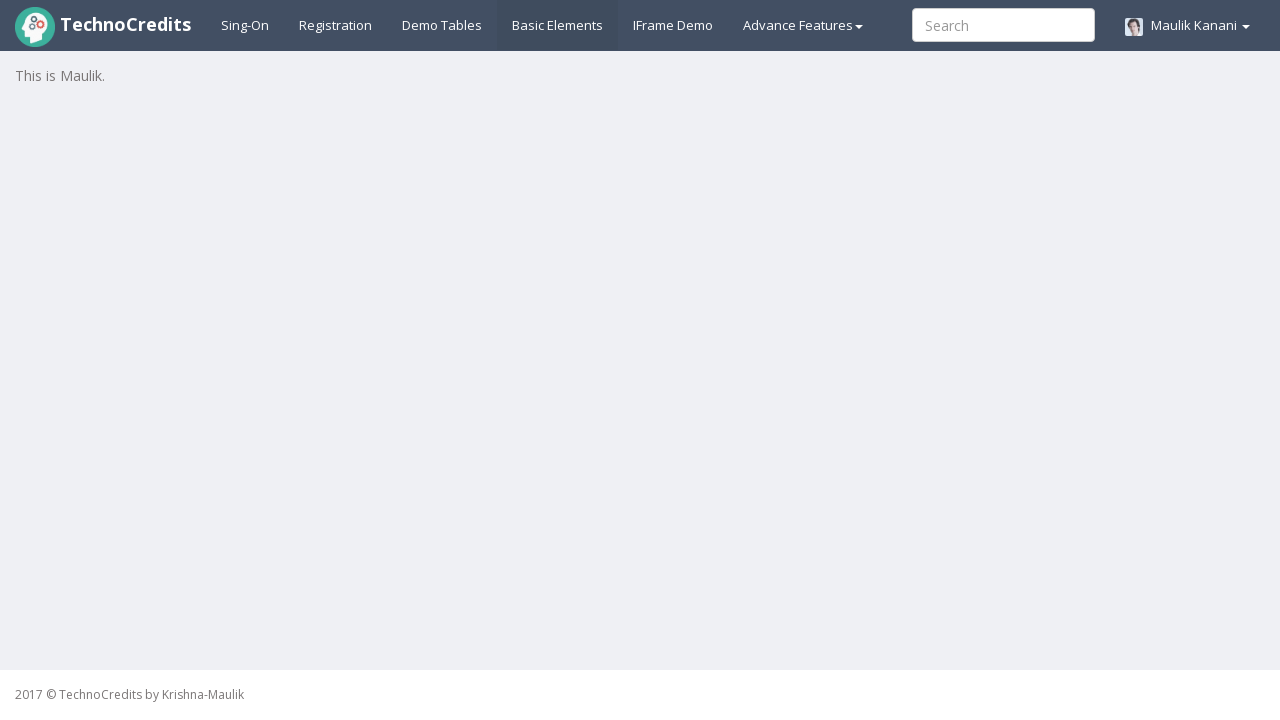

Waited for alert demo form to load (3000ms)
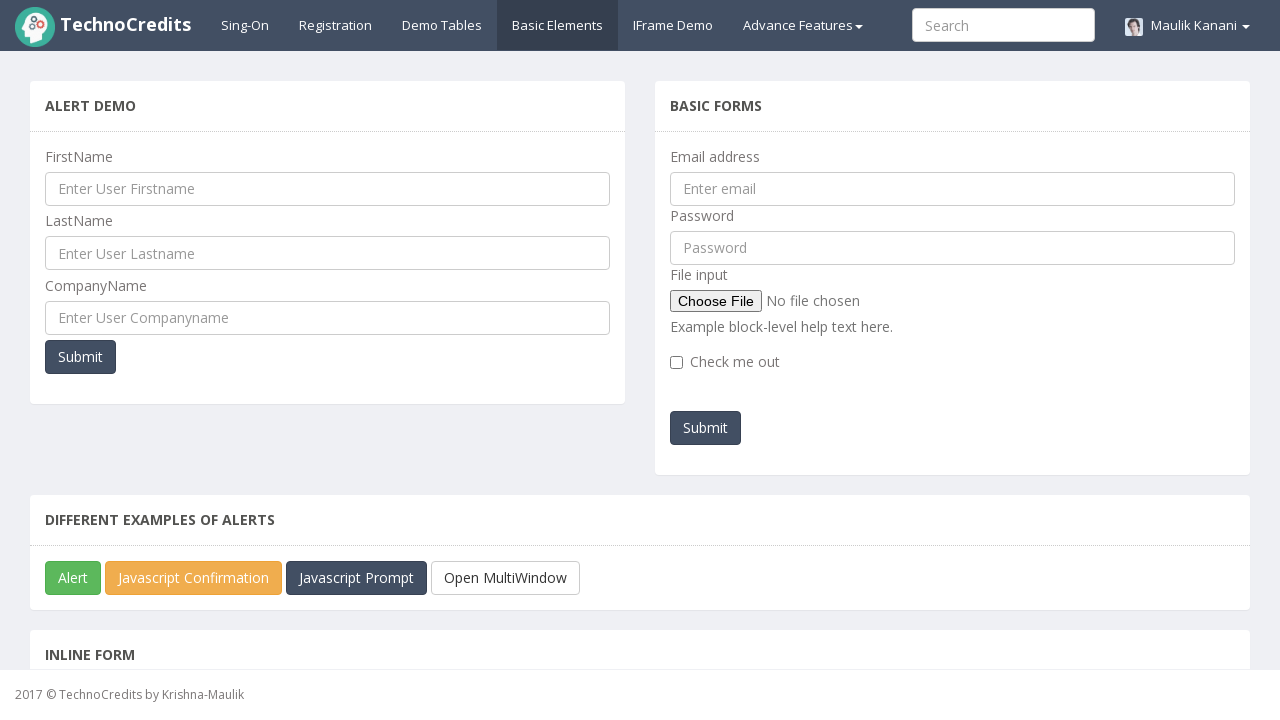

Entered first name 'Garima' on input[name='ufname']
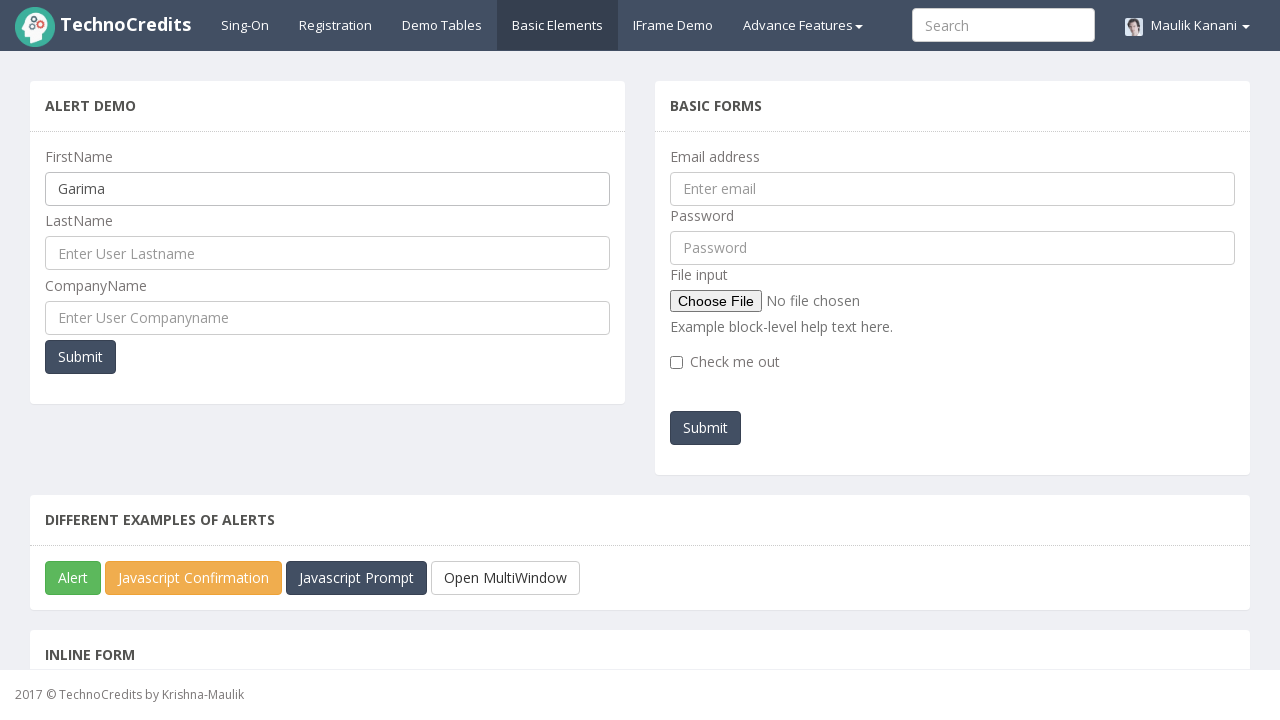

Entered last name 'Singhal' on input[name='ulname']
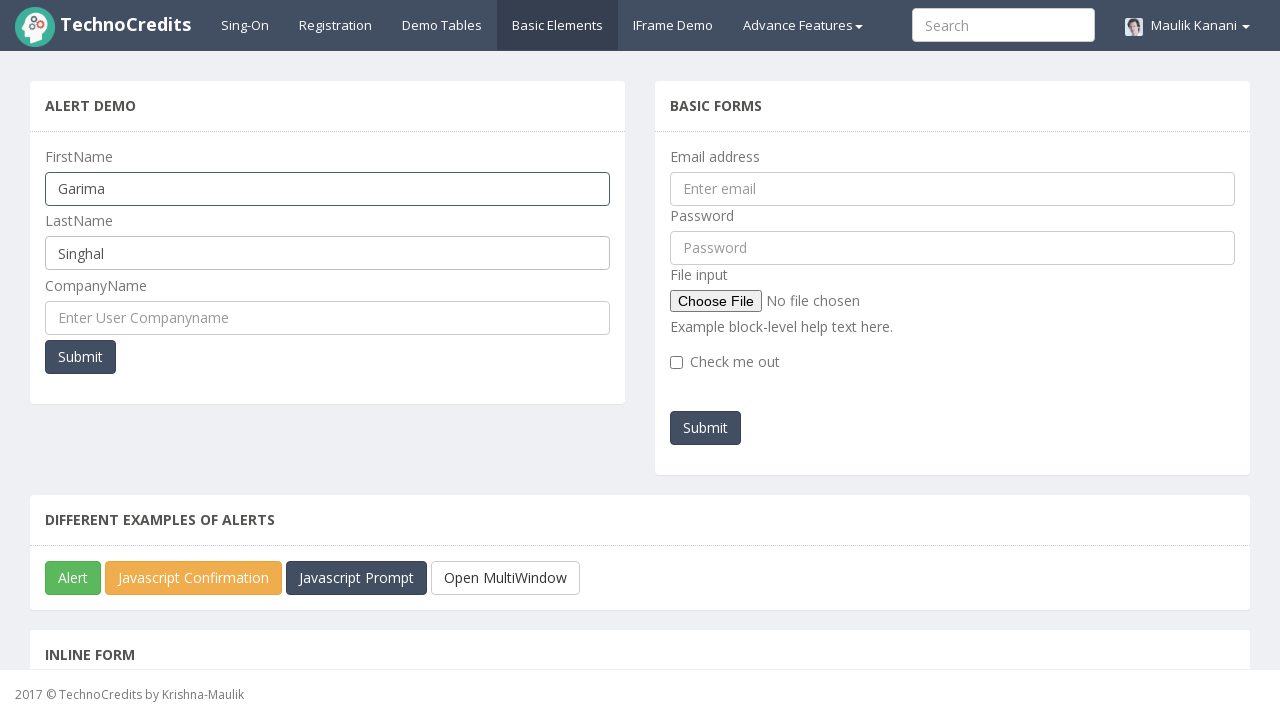

Entered company name 'Technocredits' on input[name='cmpname']
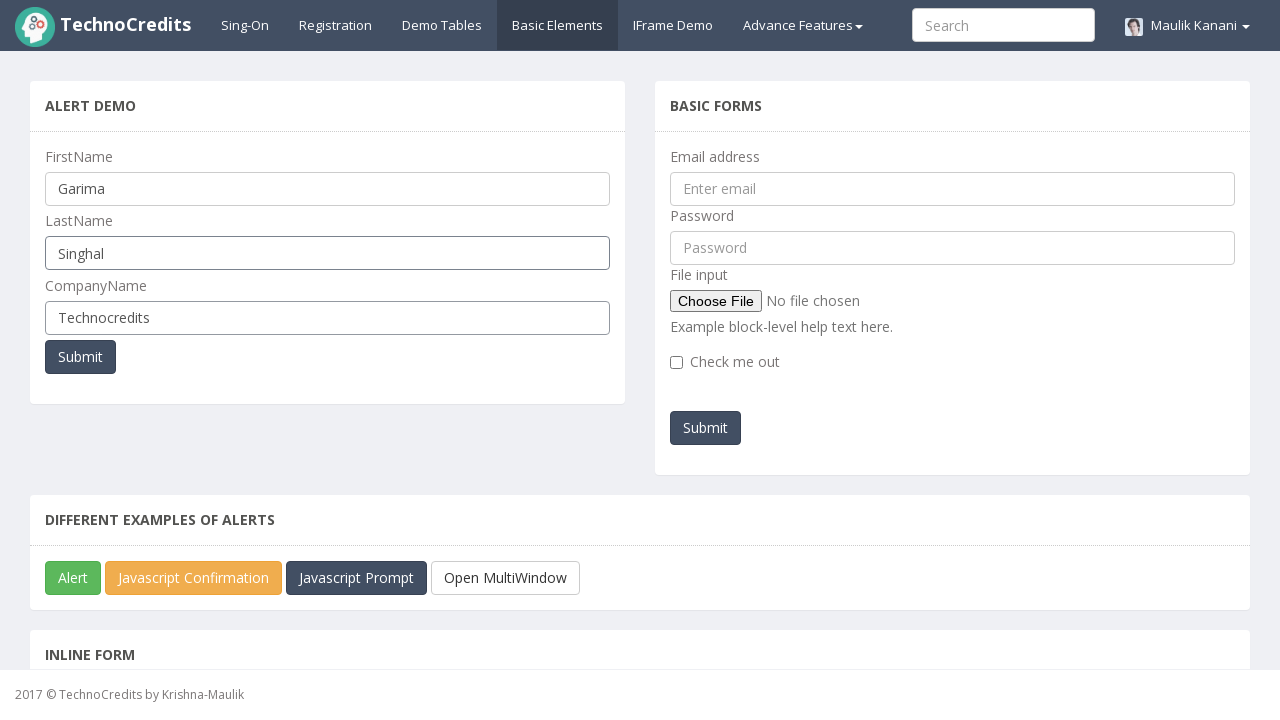

Clicked submit button to trigger alert at (80, 357) on button[onclick='myFunctionPopUp()']
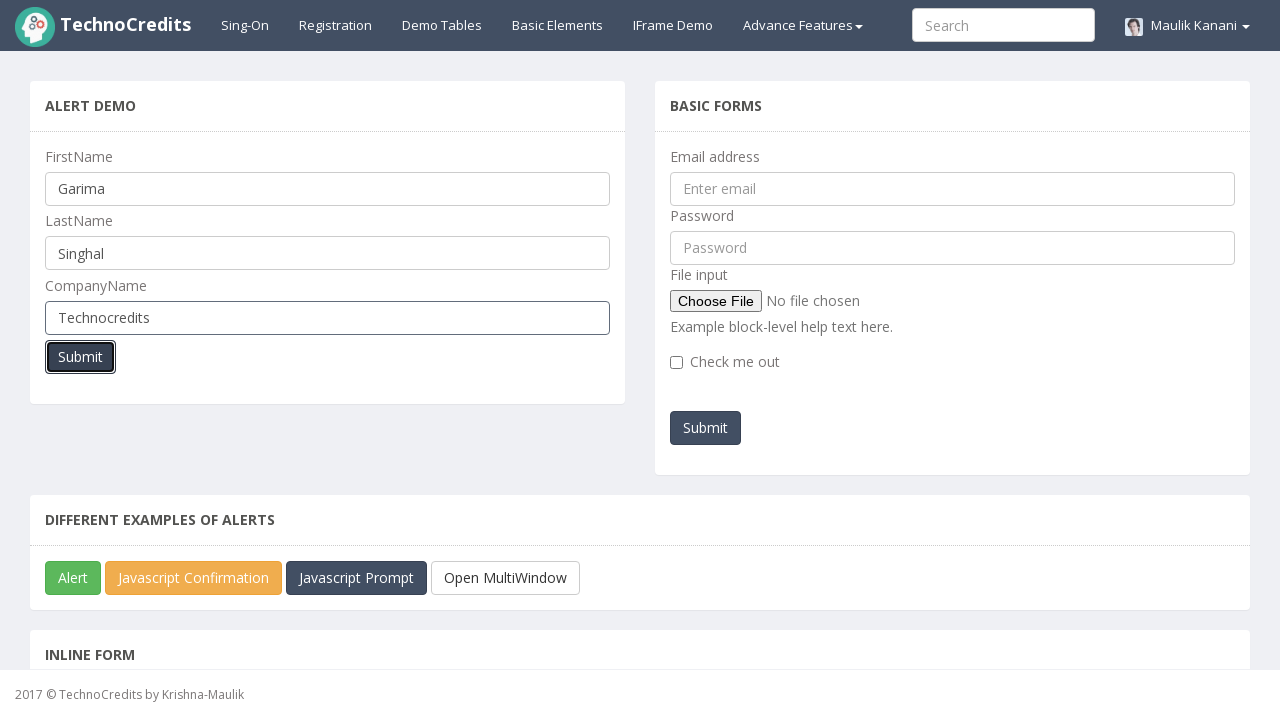

Alert dialog accepted and verified
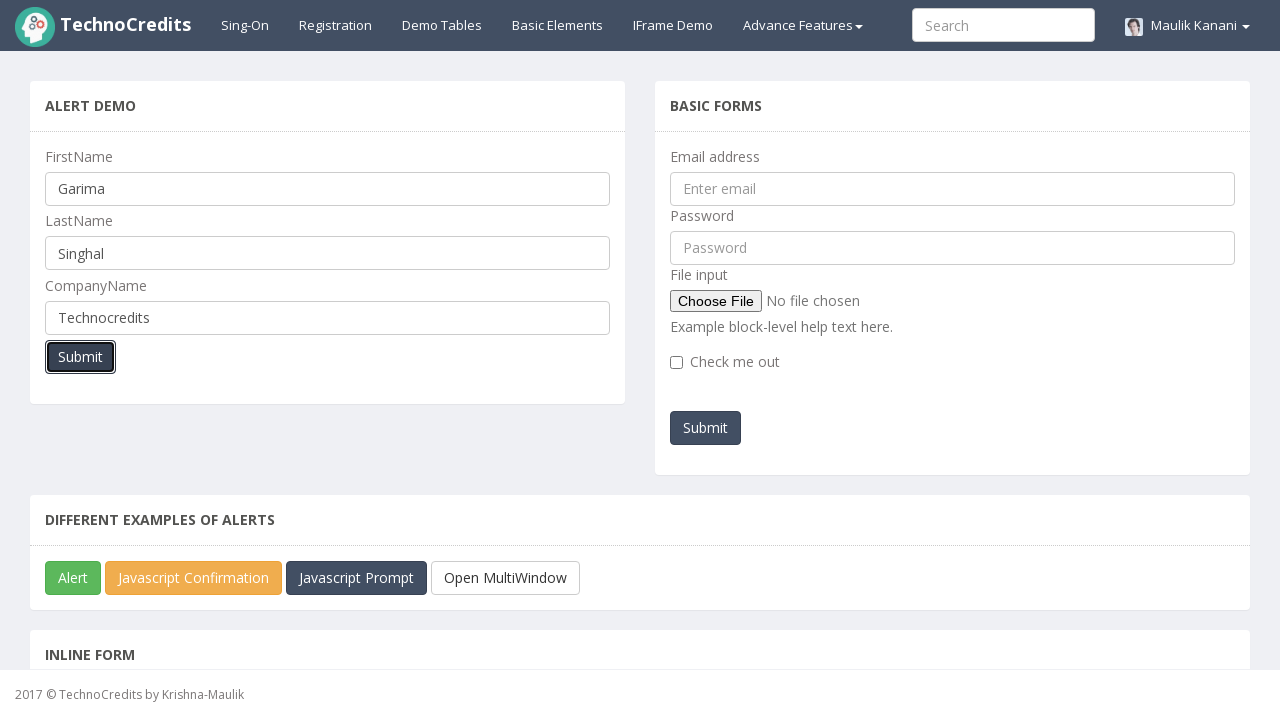

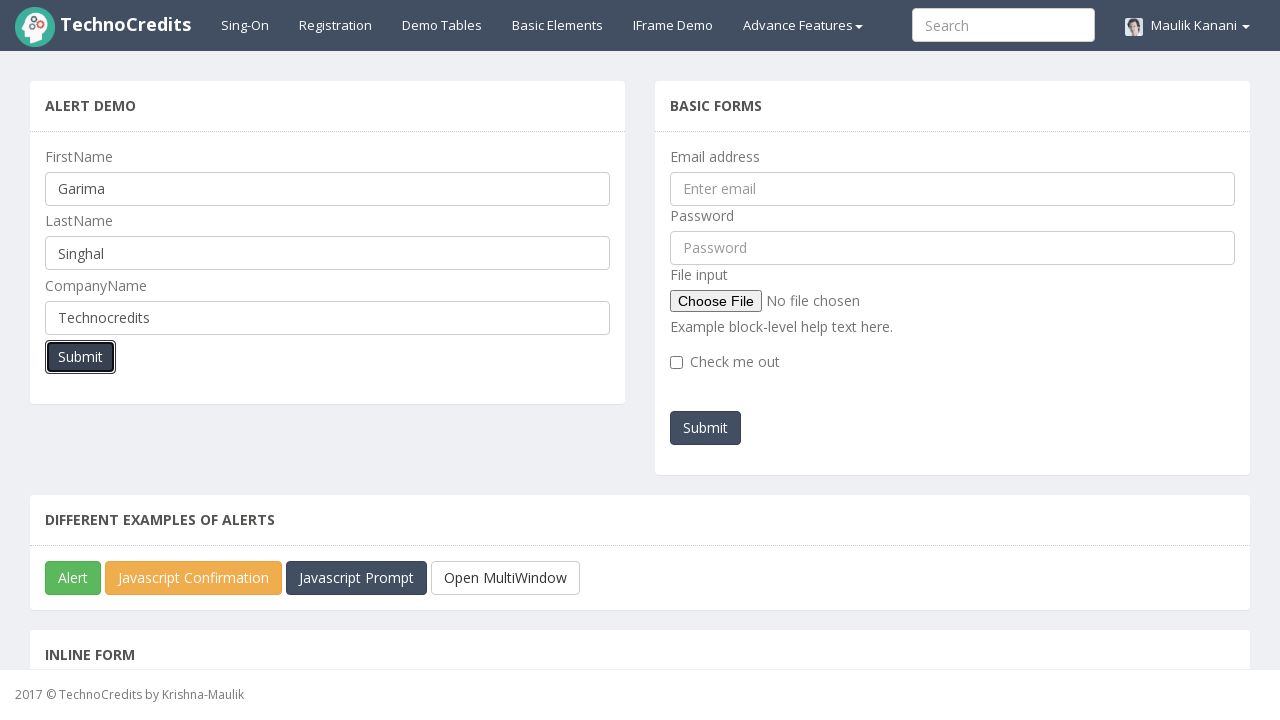